Tests mouse hover functionality by hovering over a user avatar image and verifying that the hidden text and link become visible

Starting URL: https://the-internet.herokuapp.com/hovers

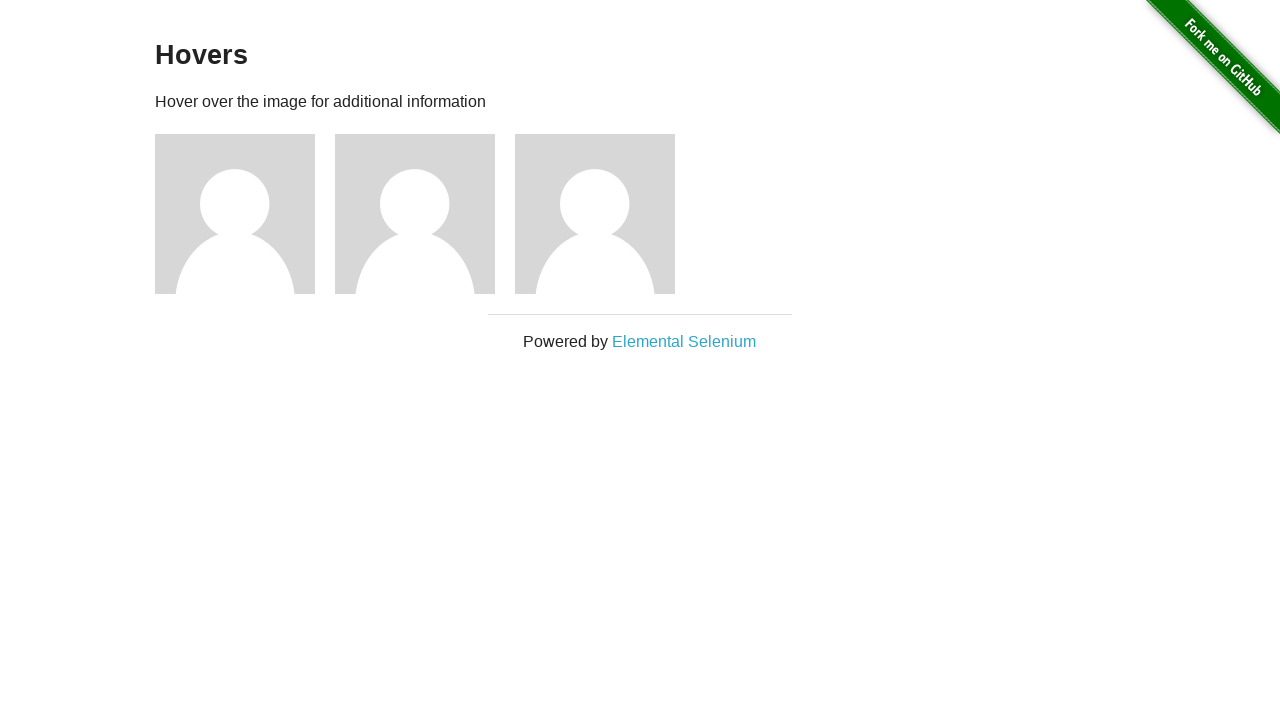

Located the first user avatar image
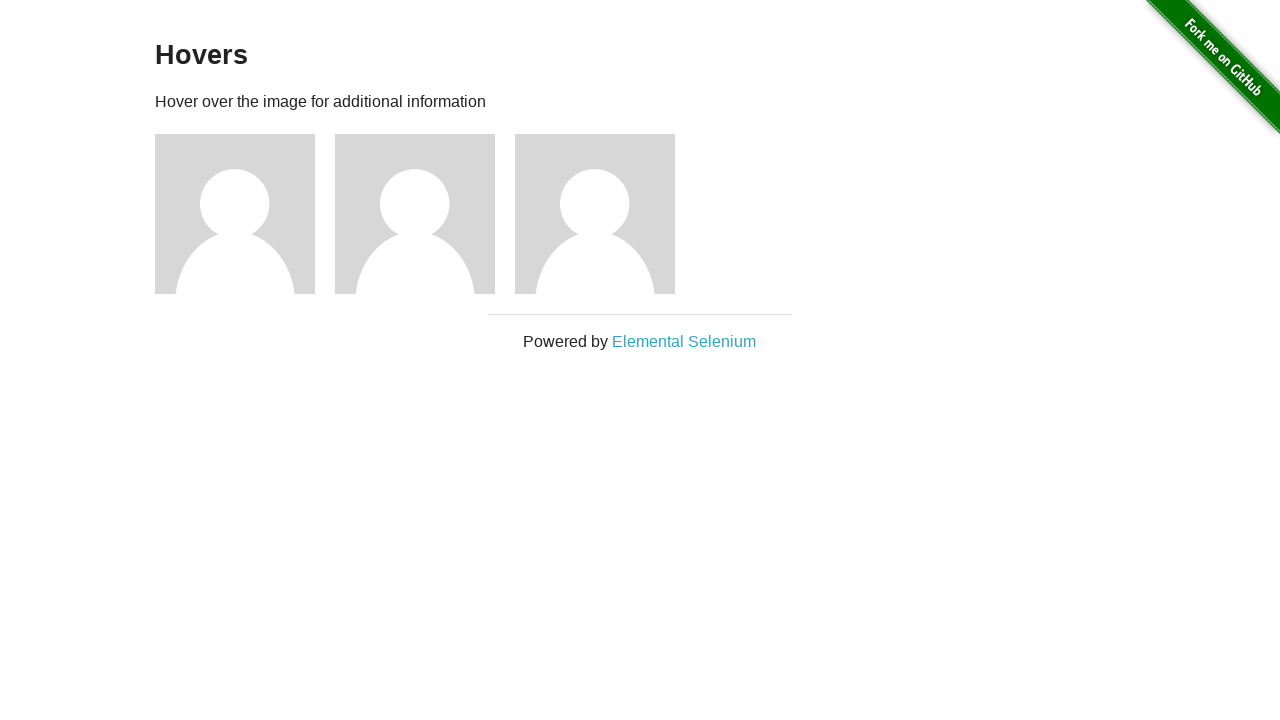

Hovered over the first user avatar image at (235, 214) on (//img[@alt='User Avatar'])[1]
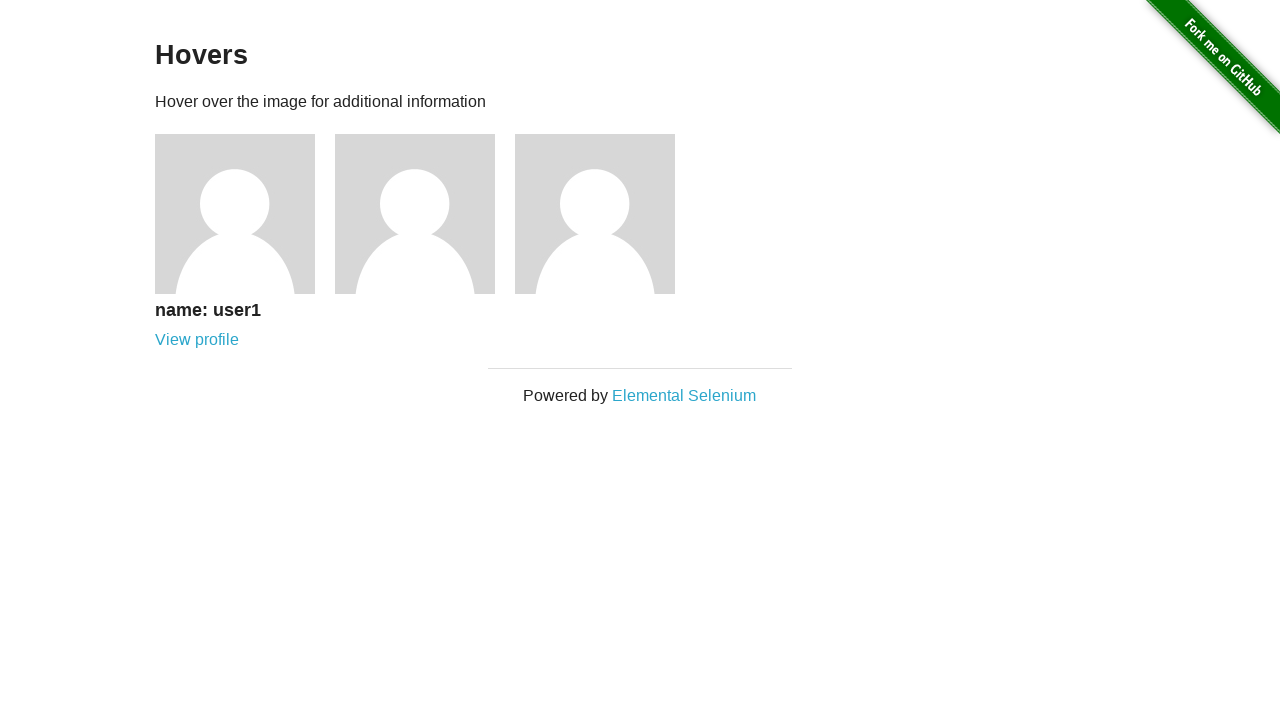

Waited for figcaption h5 text to become visible
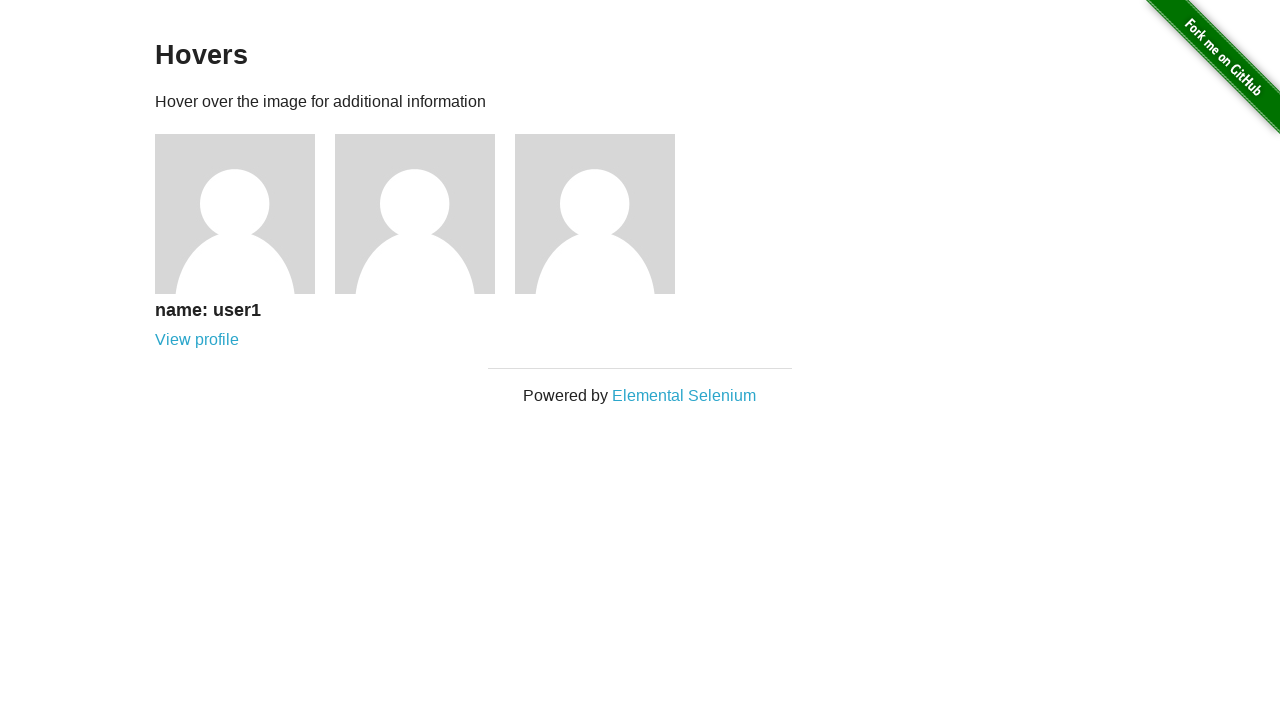

Verified that figcaption displays 'name: user1'
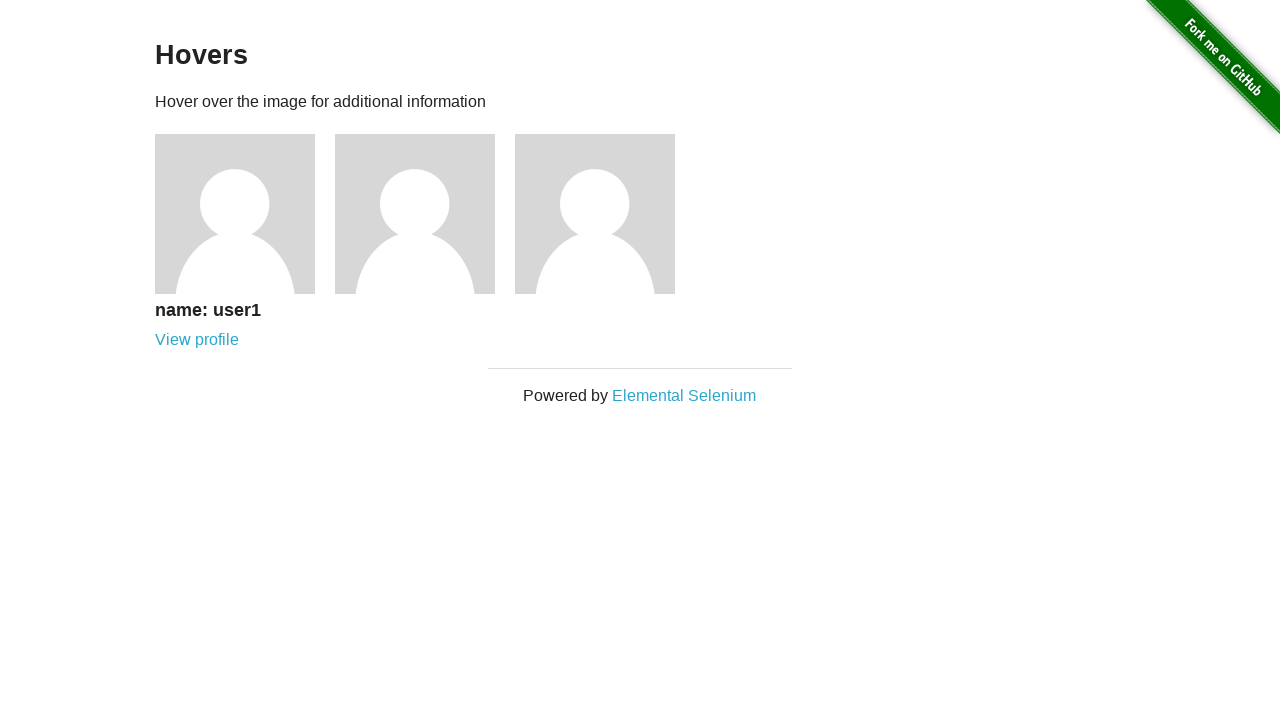

Verified that the hidden link is now visible
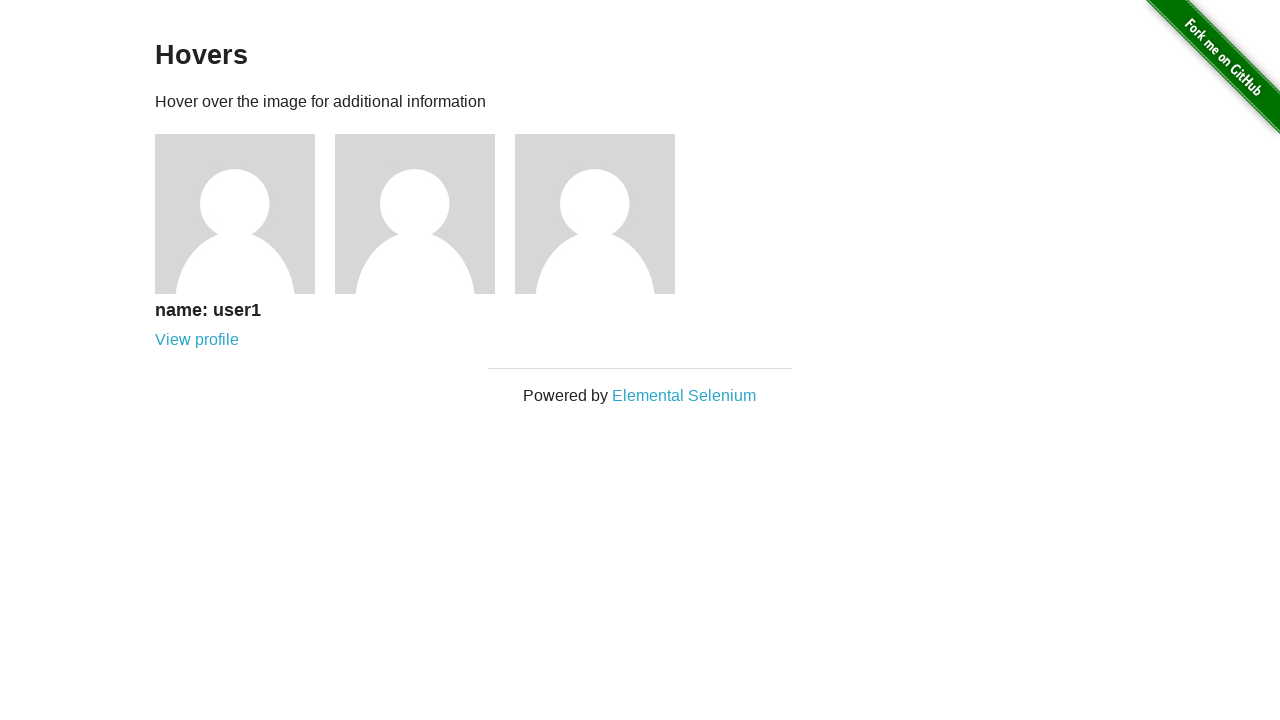

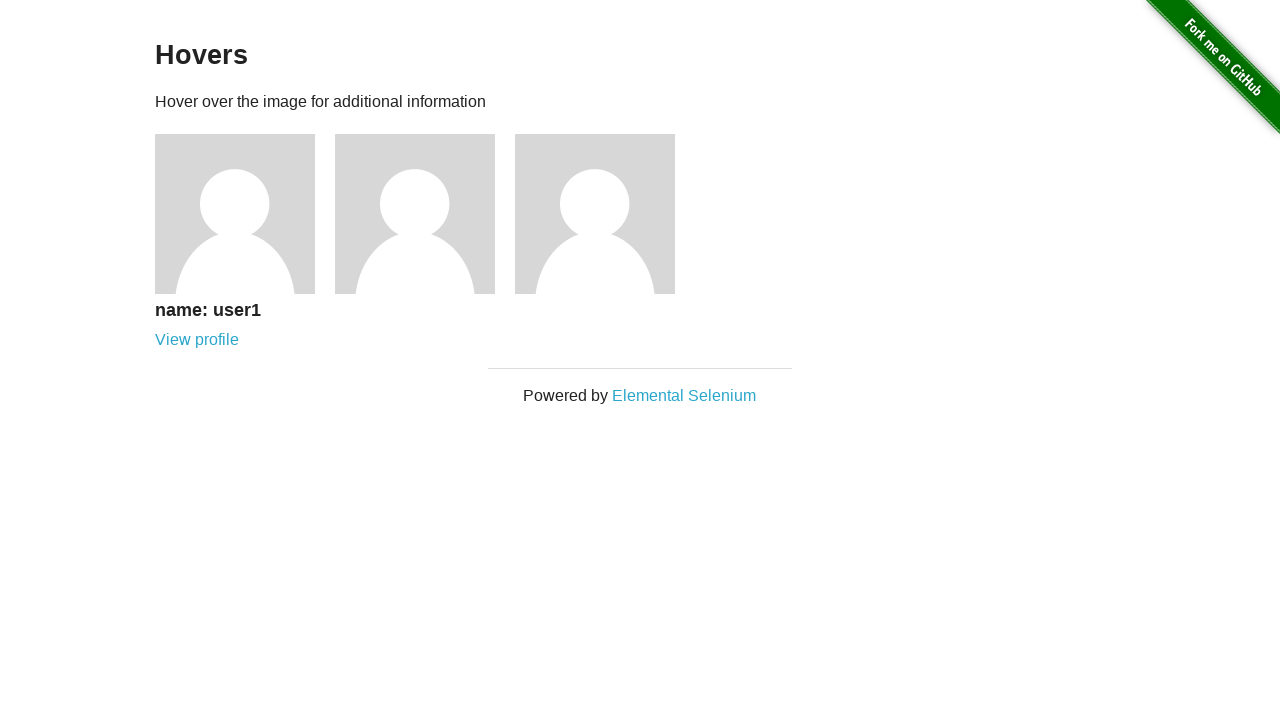